Tests JavaScript alert handling by clicking a button to trigger a confirmation dialog, accepting the alert, and verifying the result message is displayed on the page.

Starting URL: http://the-internet.herokuapp.com/javascript_alerts

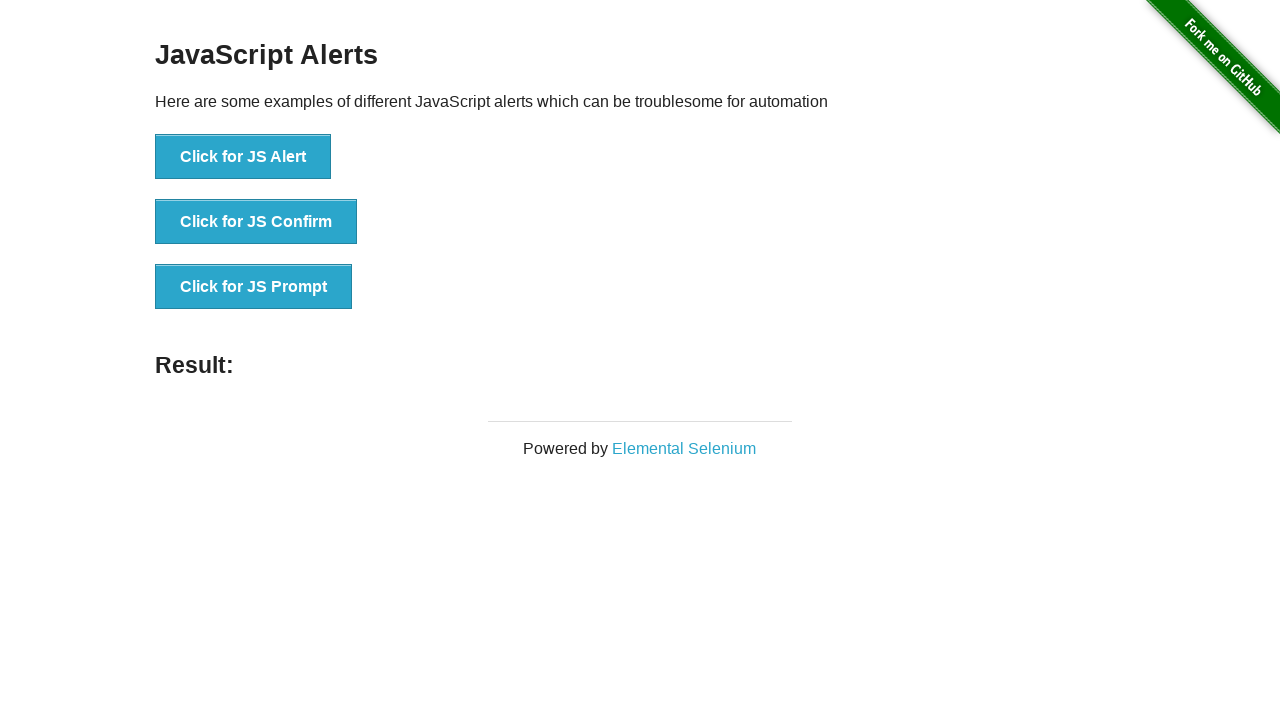

Set up dialog handler to accept confirmation dialogs
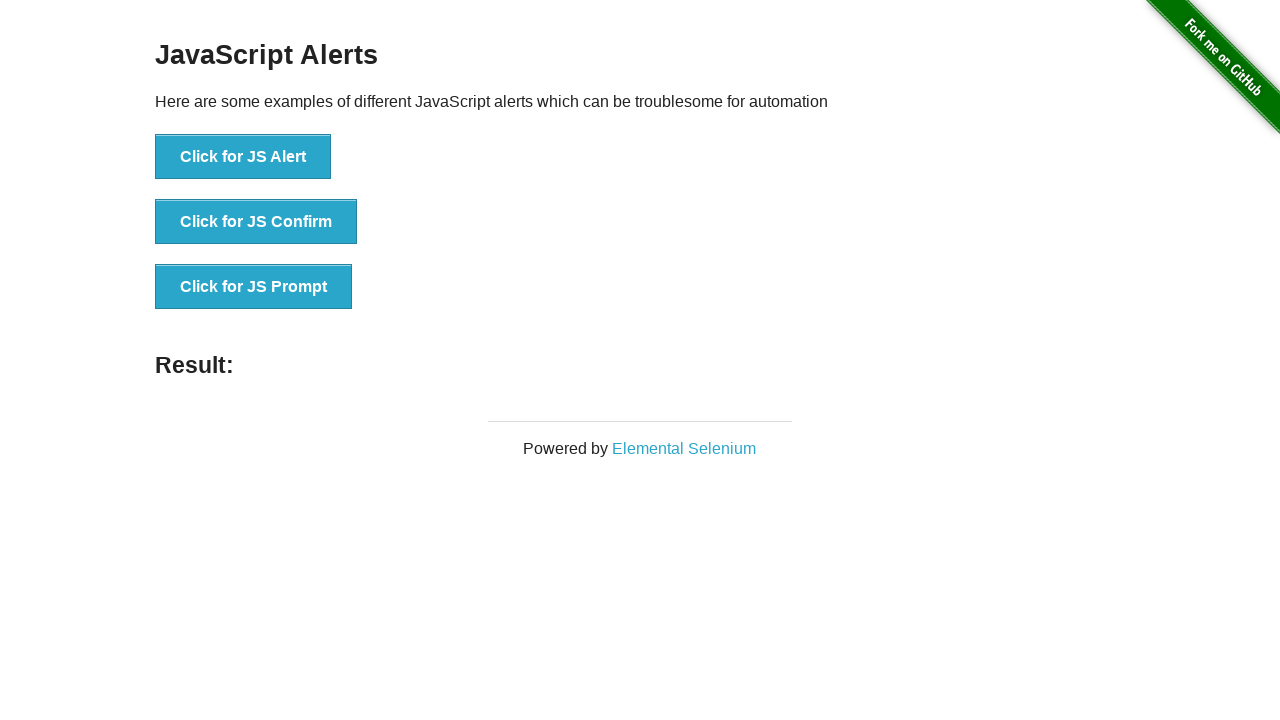

Clicked the second button to trigger JavaScript confirmation alert at (256, 222) on .example li:nth-child(2) button
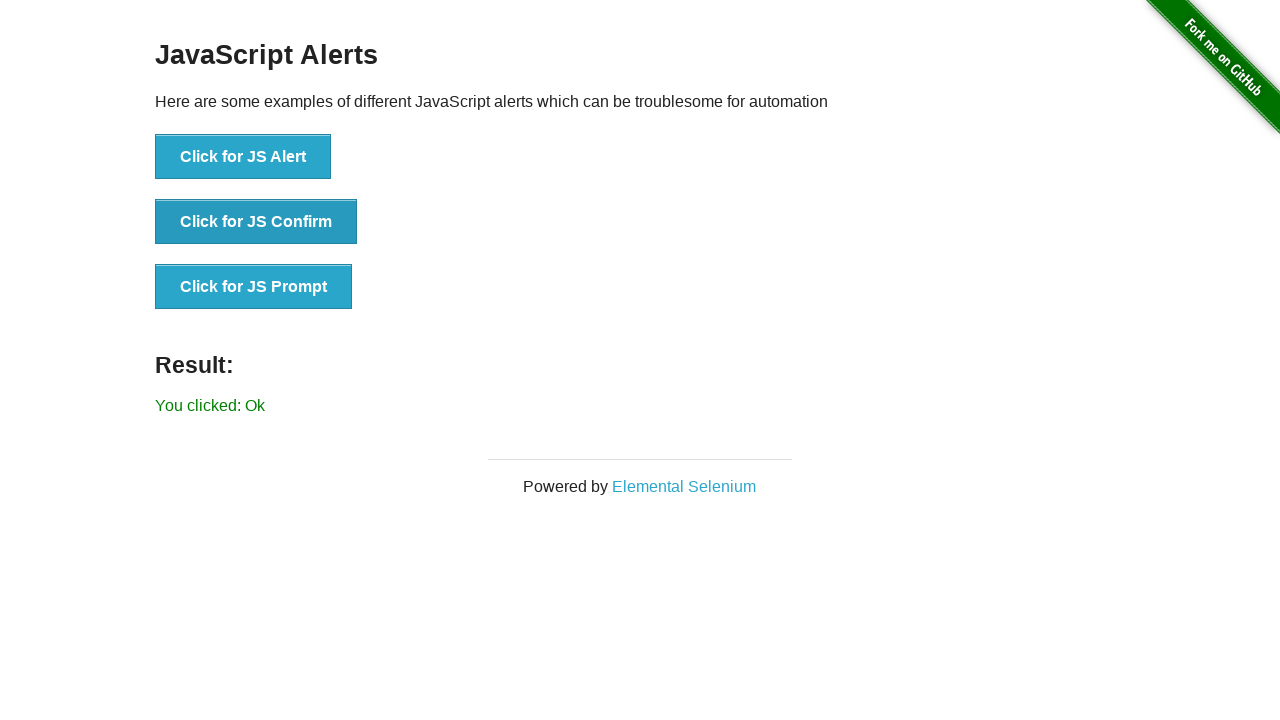

Result message displayed confirming alert was accepted
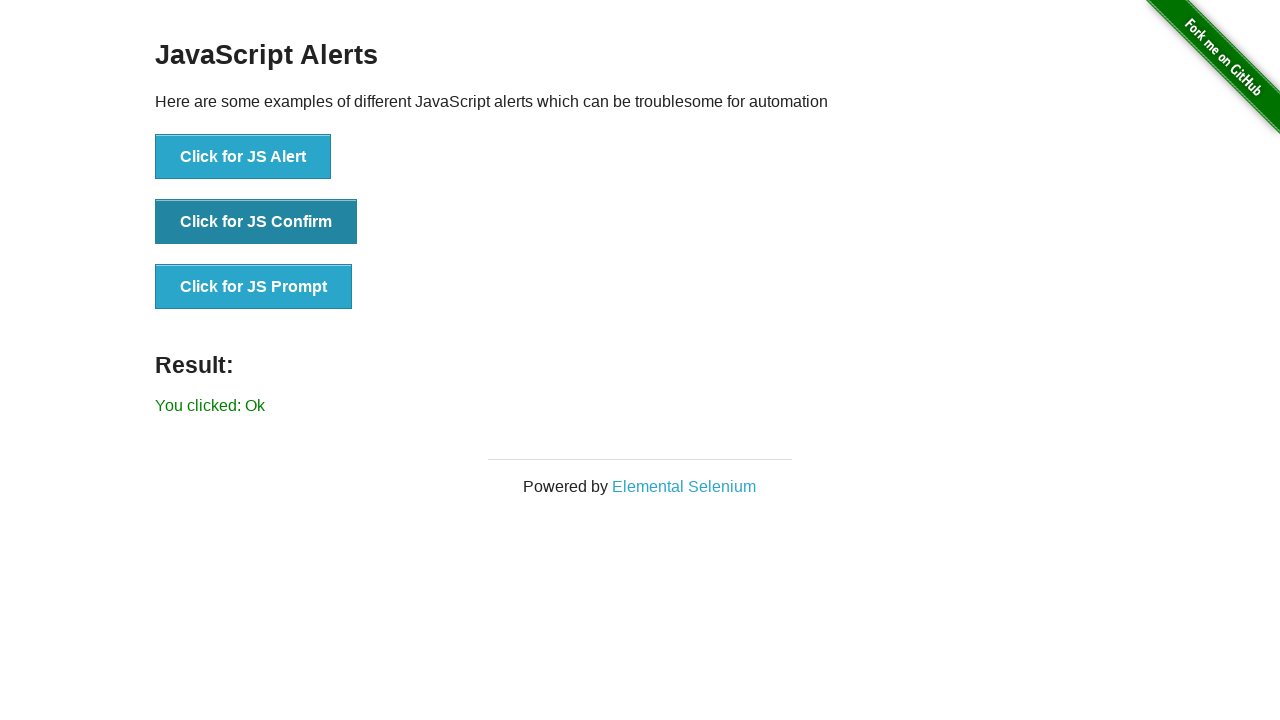

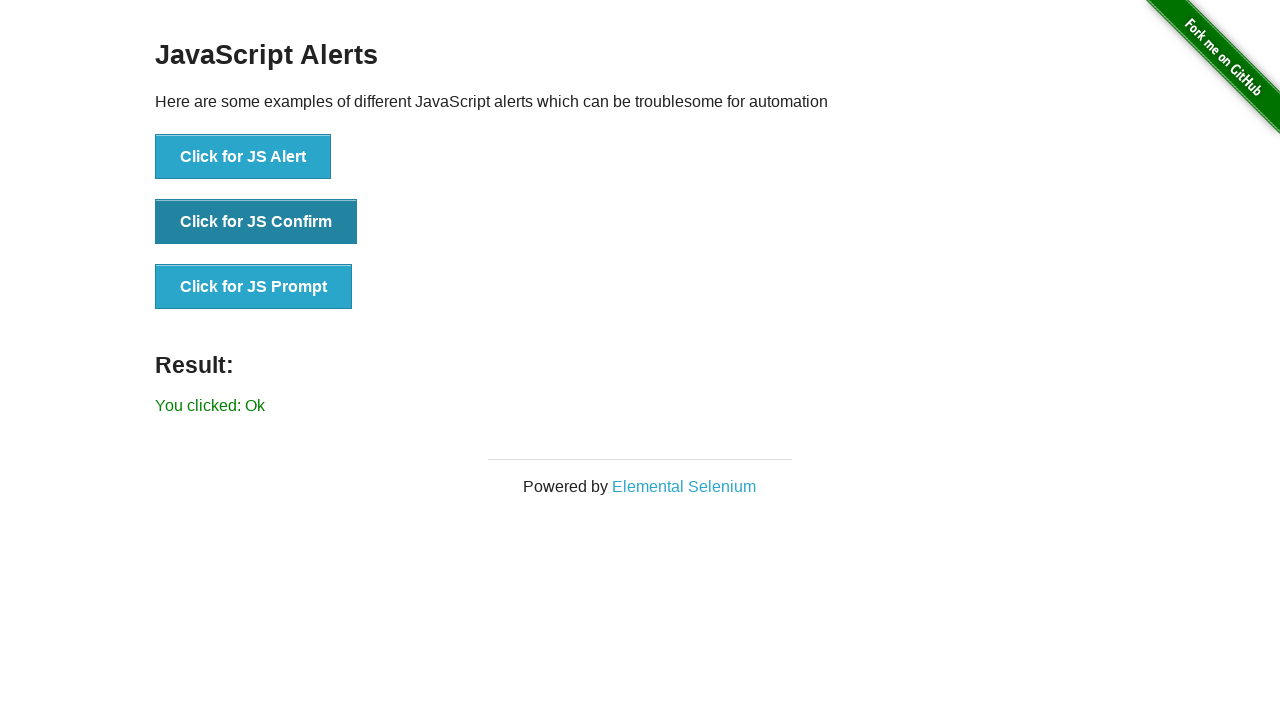